Tests checkbox functionality by selecting all unchecked checkboxes on a form page

Starting URL: http://echoecho.com/htmlforms09.htm

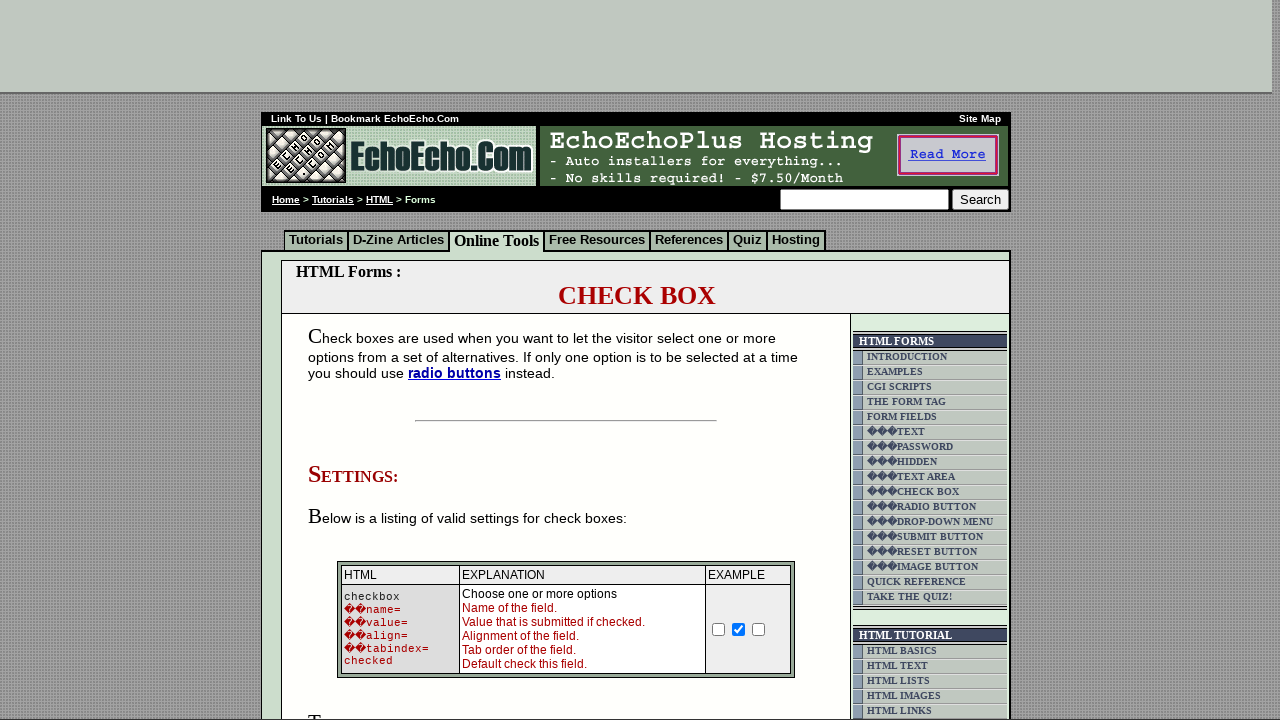

Navigated to checkbox form page
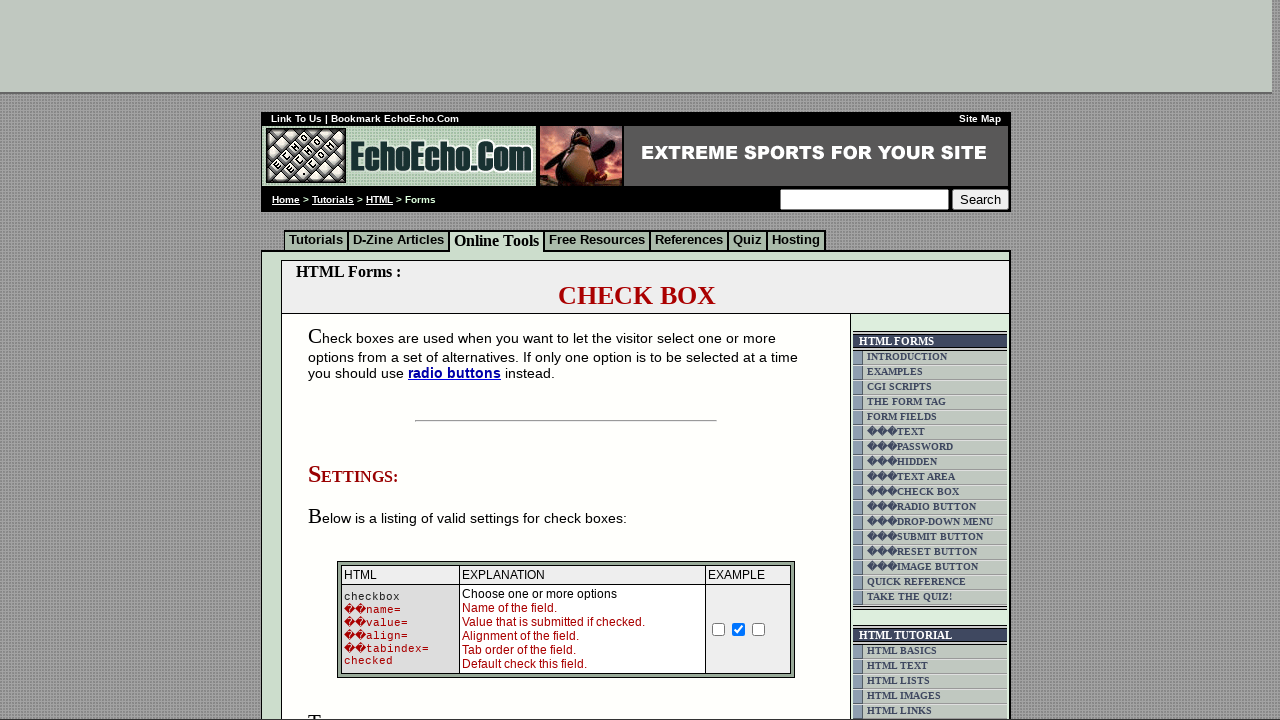

Located all checkboxes in the form table
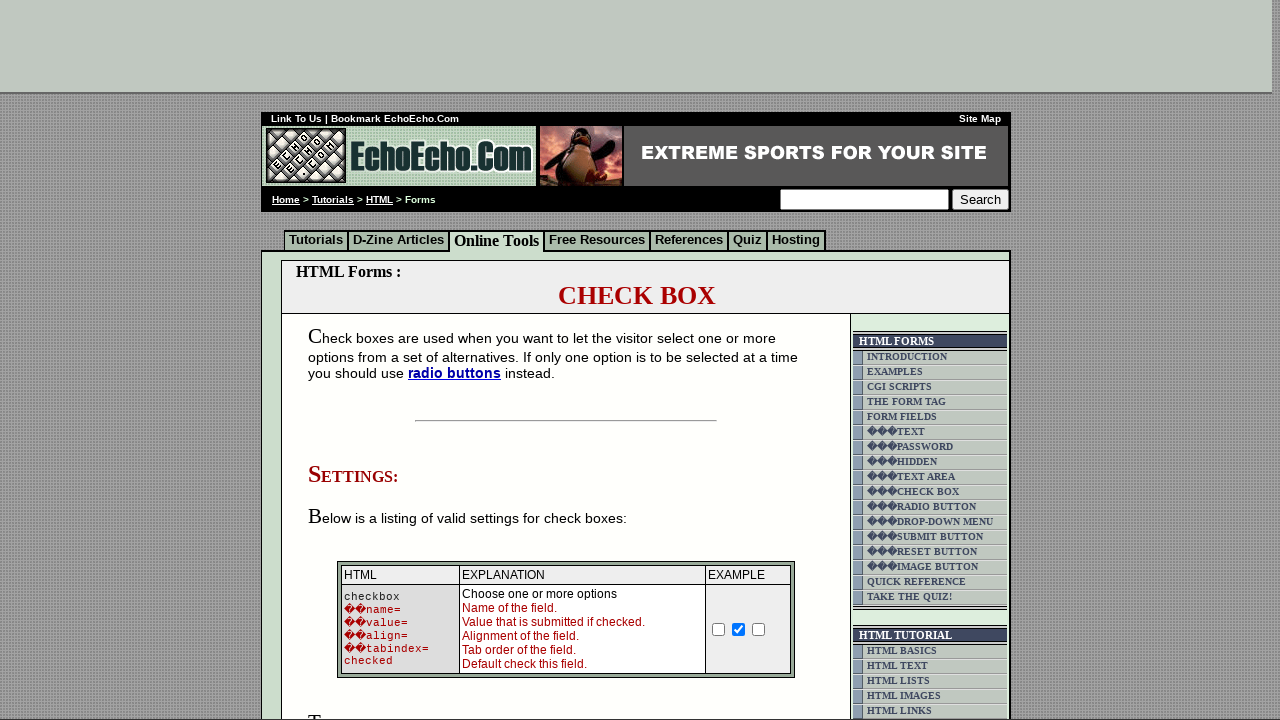

Selected an unchecked checkbox at (354, 360) on td.table5 input[type='checkbox'] >> nth=0
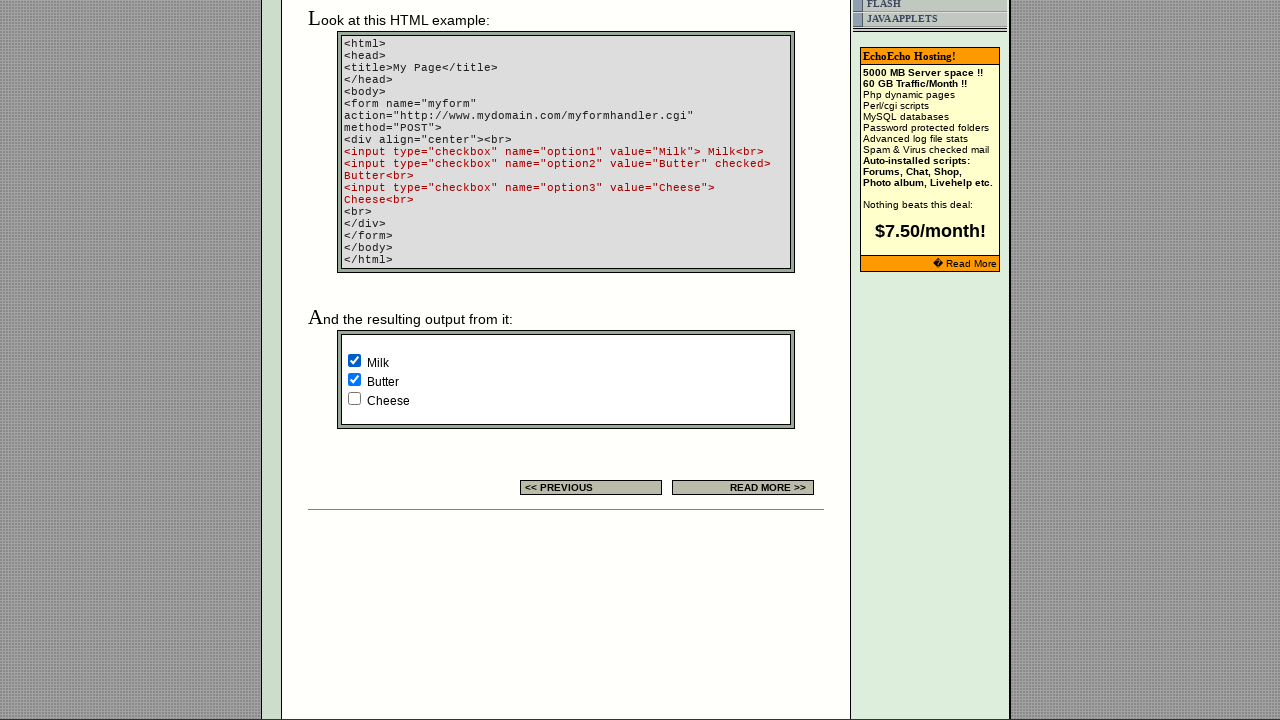

Selected an unchecked checkbox at (354, 398) on td.table5 input[type='checkbox'] >> nth=2
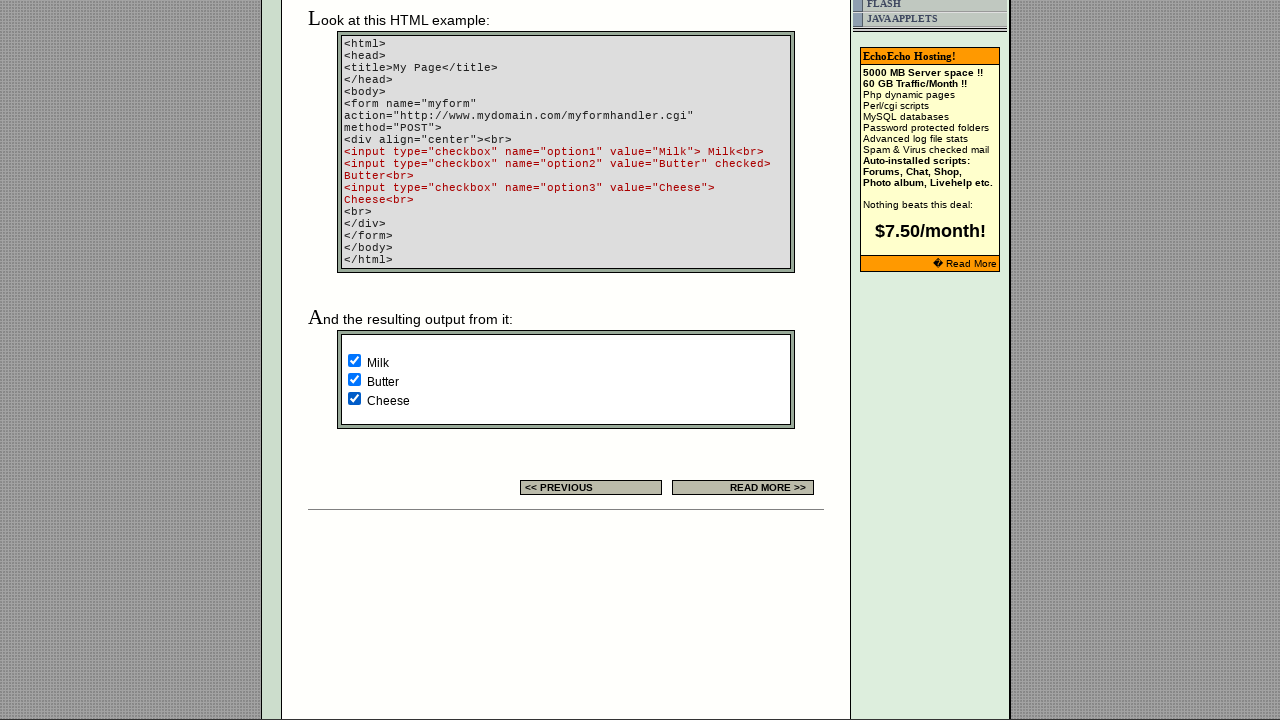

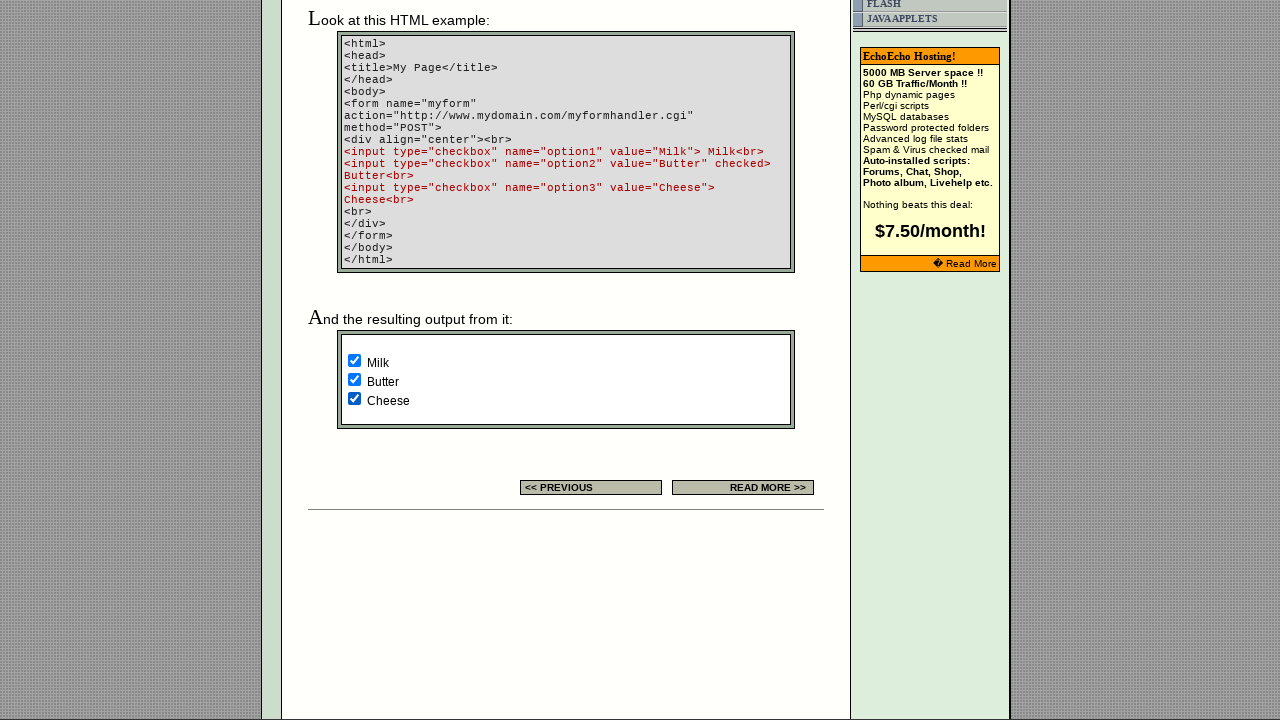